Tests click and hold functionality by selecting a range of elements (5-12) using click and hold drag action on a jQuery selectable grid

Starting URL: https://automationfc.github.io/jquery-selectable/

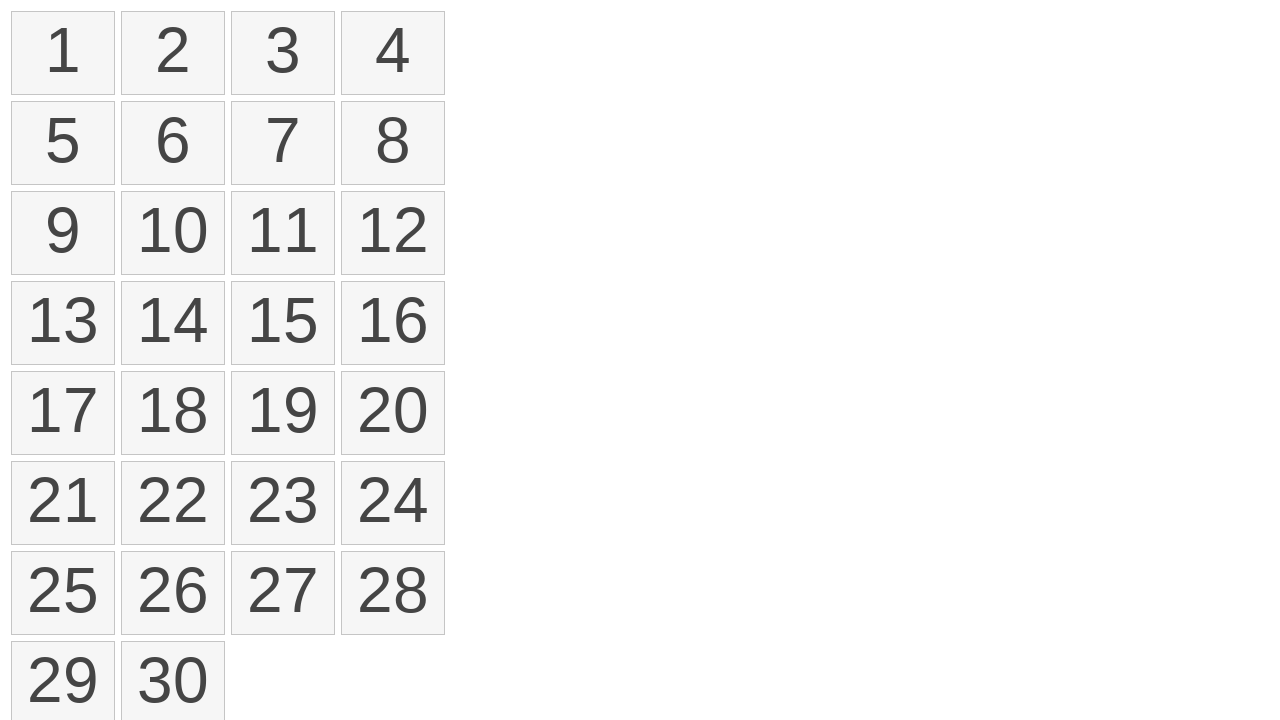

Waited for selectable items to load
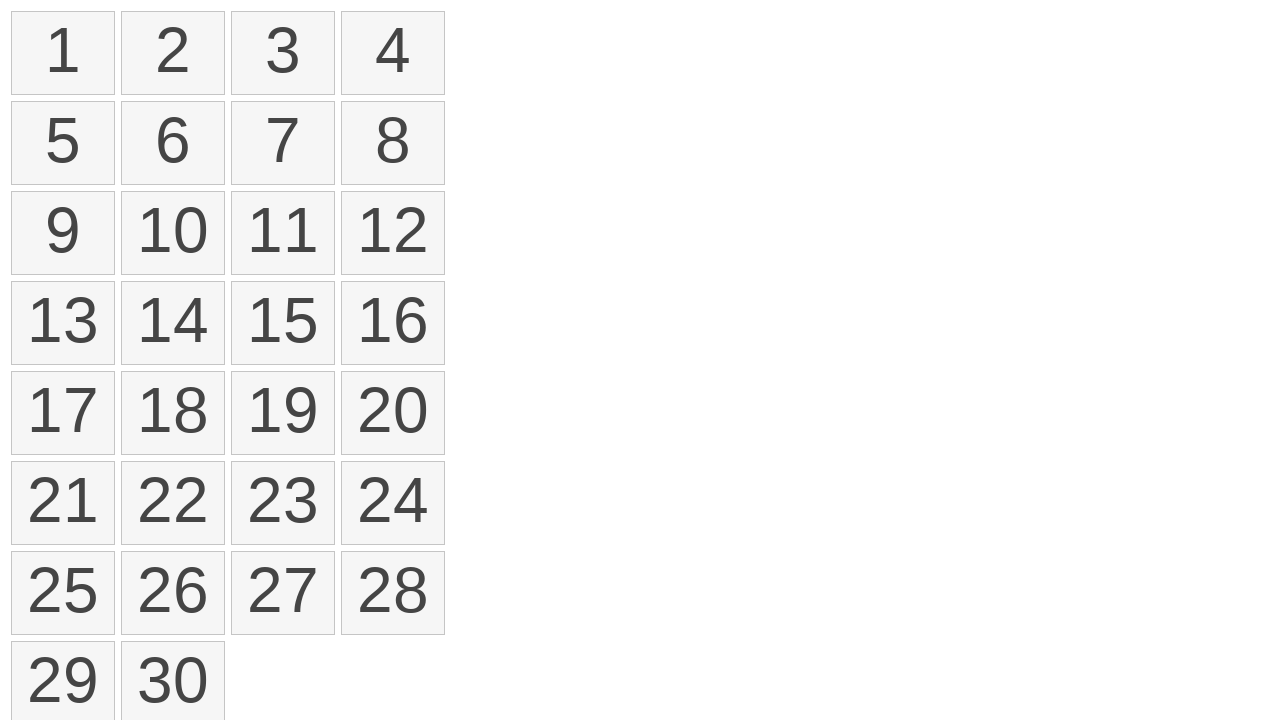

Located the 5th element for drag selection
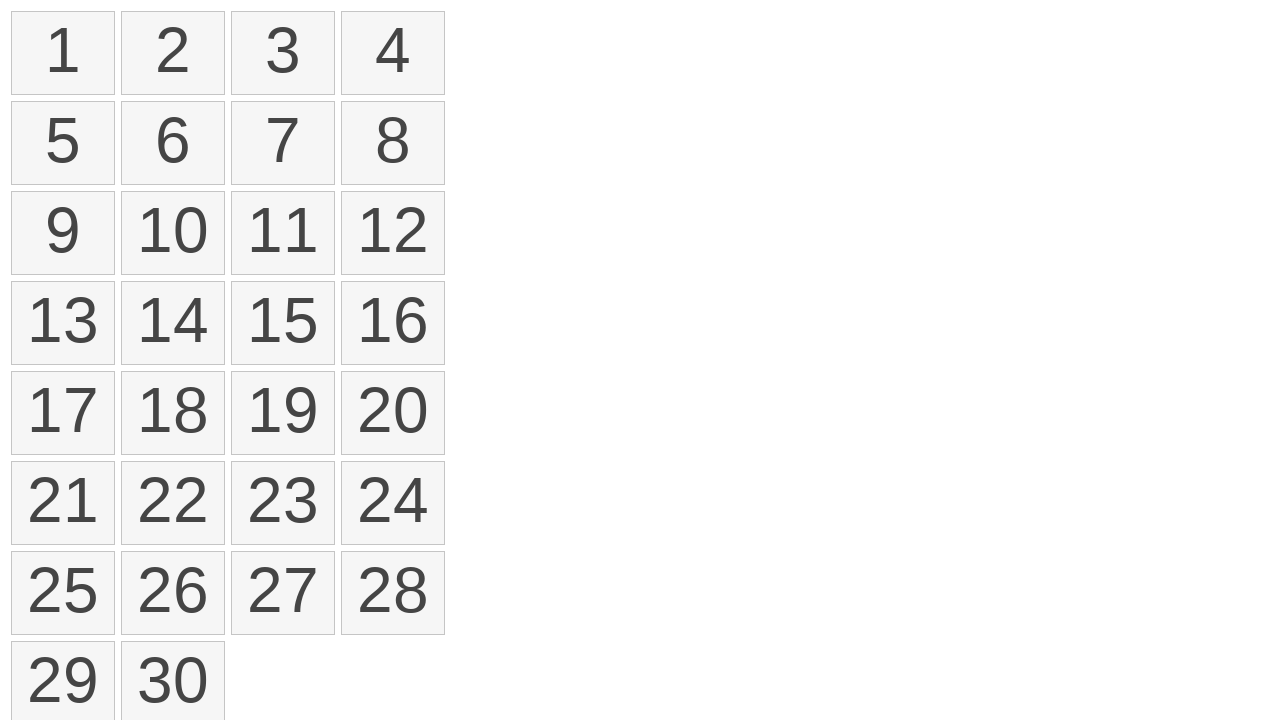

Located the 12th element as drag target
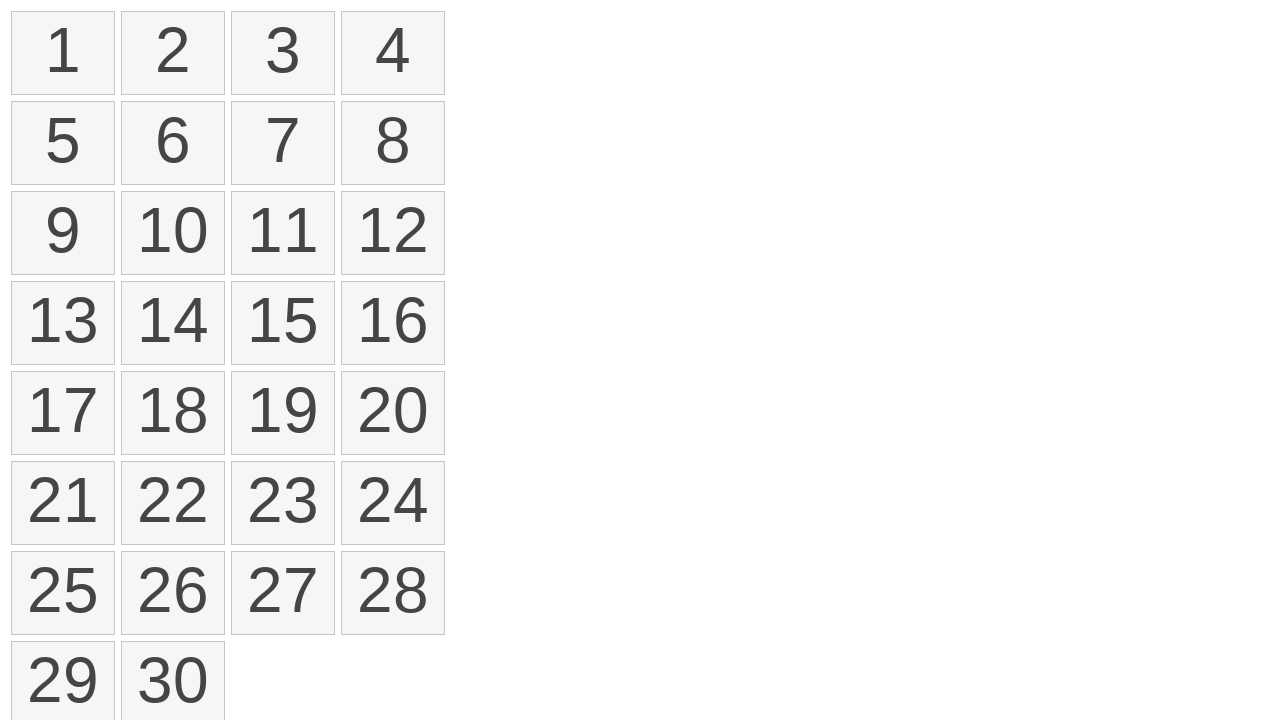

Performed click and hold drag from element 5 to element 12 at (393, 233)
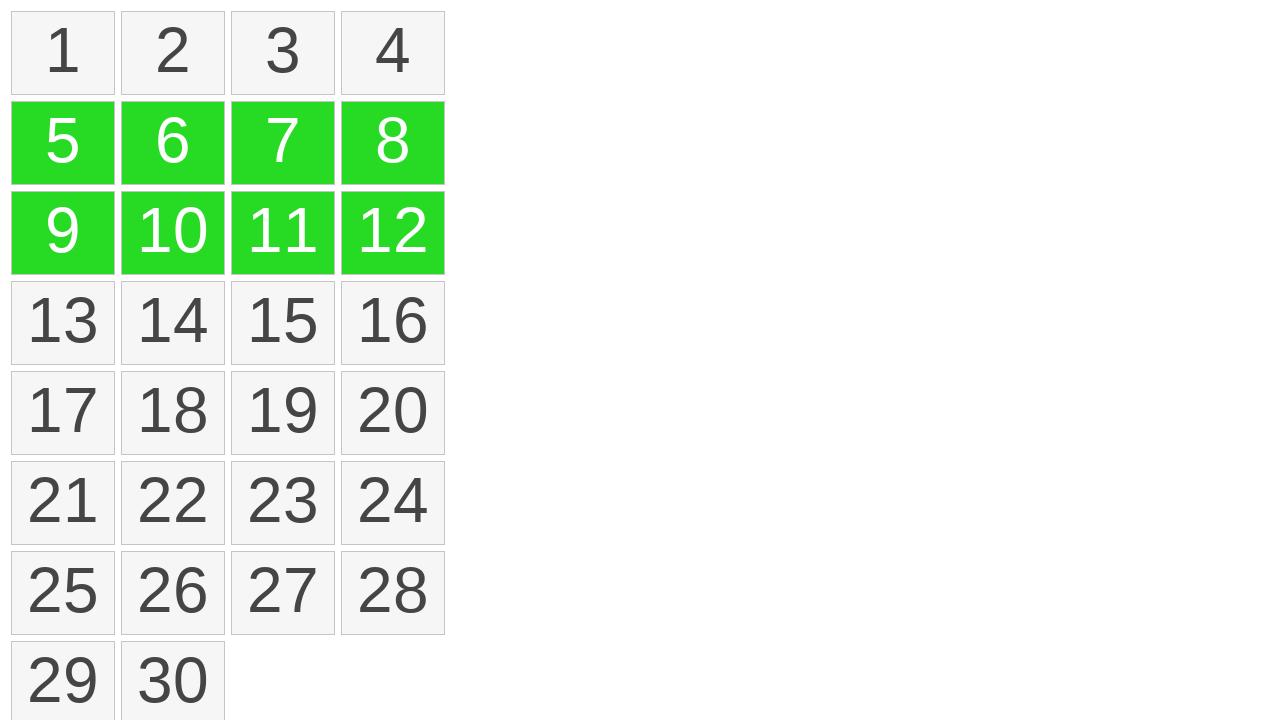

Waited for selected elements to be highlighted with ui-selected class
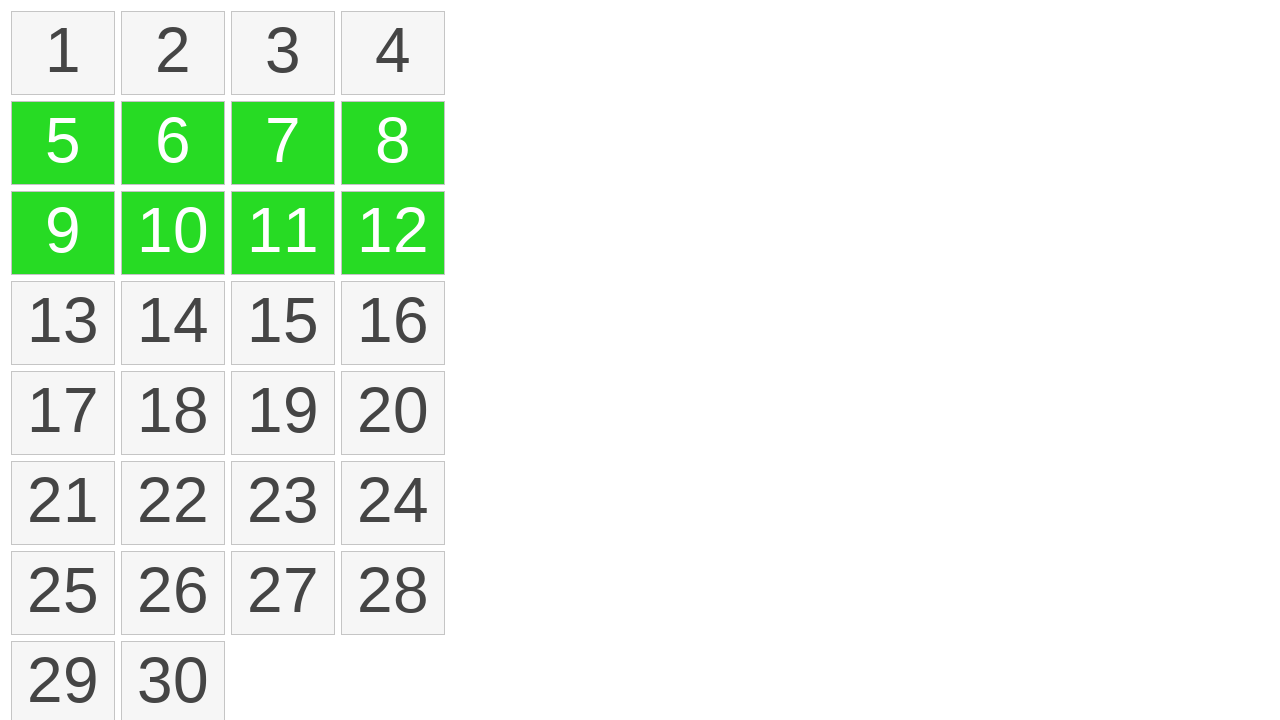

Counted selected items: 8
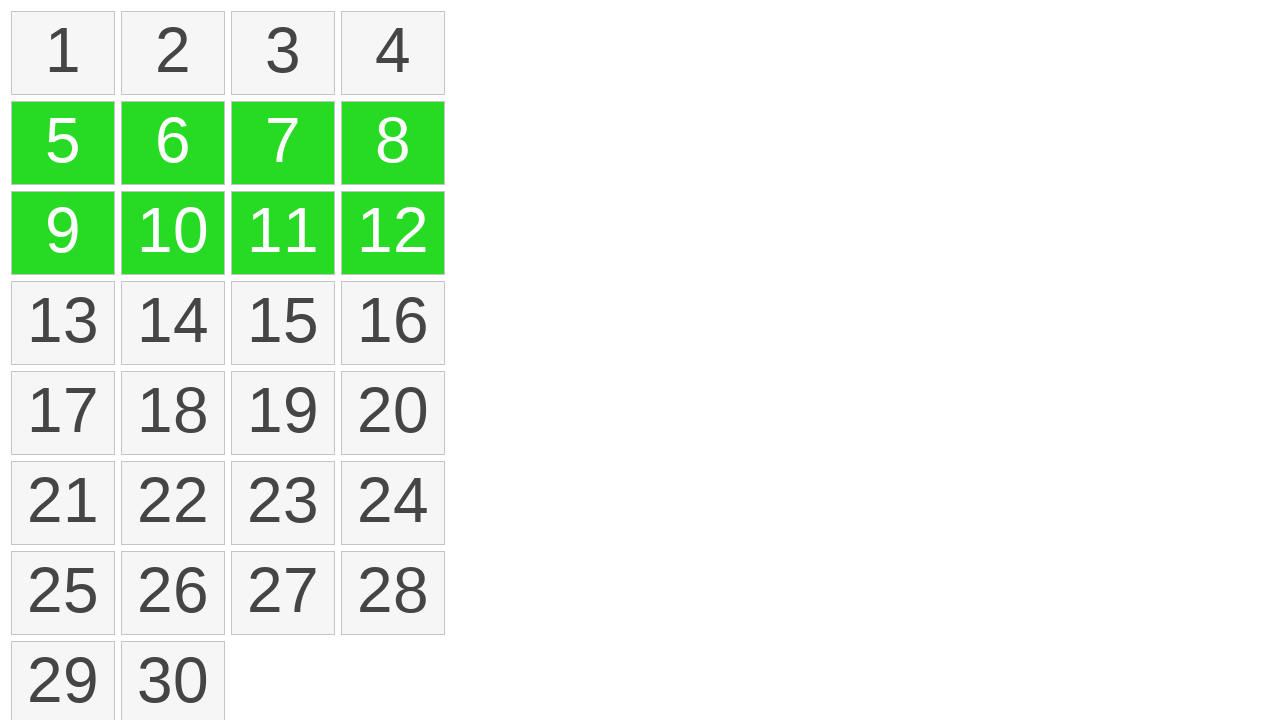

Verified that exactly 8 elements were selected
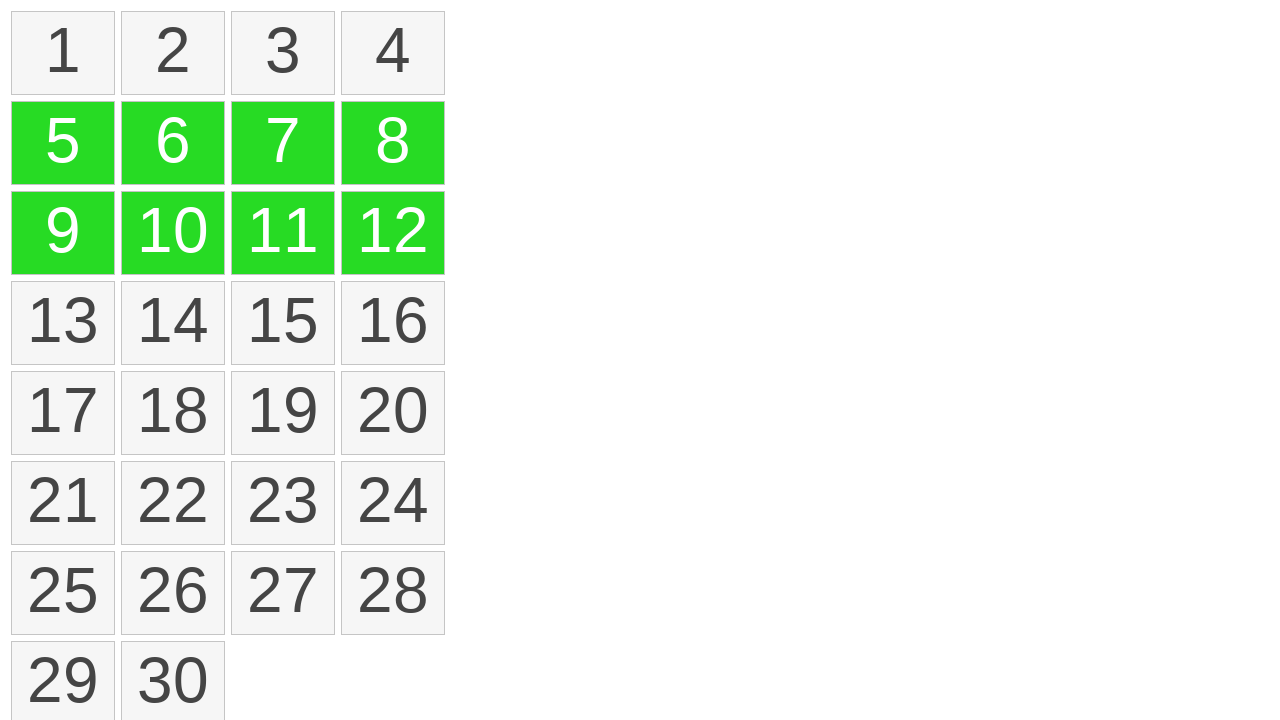

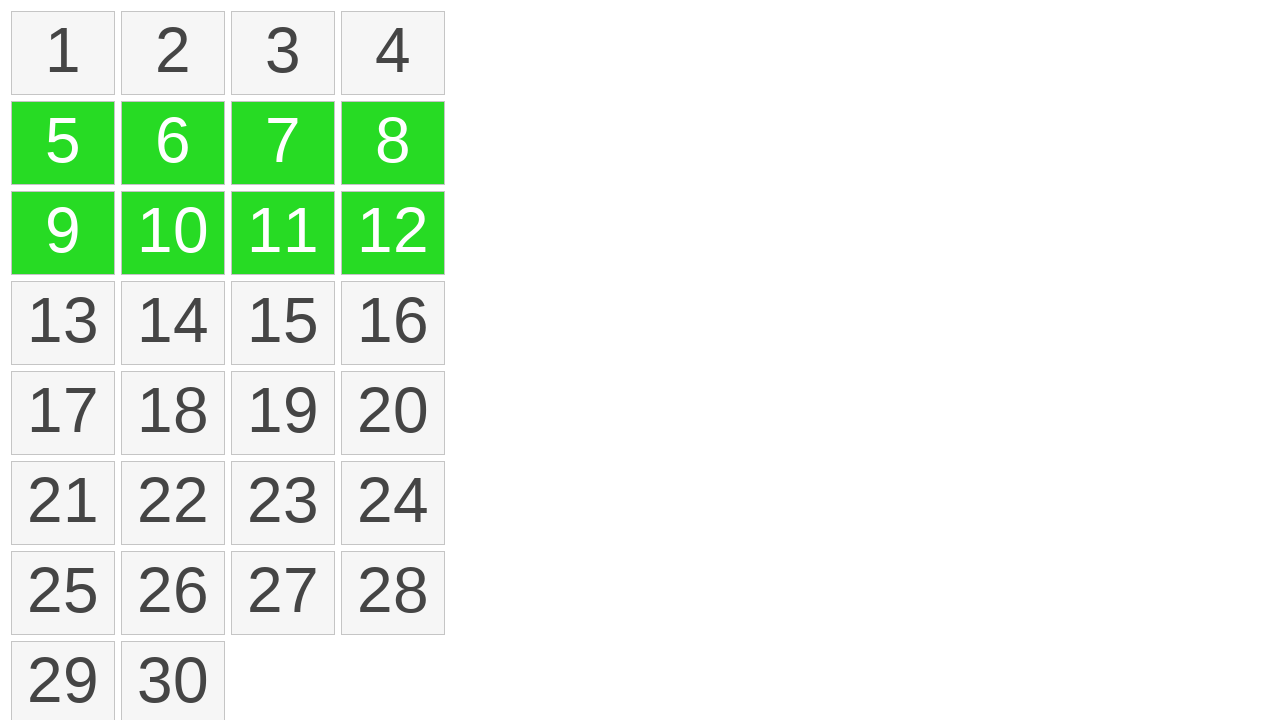